Tests JavaScript confirm alert functionality by clicking the button that triggers a JS confirm dialog

Starting URL: https://the-internet.herokuapp.com/javascript_alerts

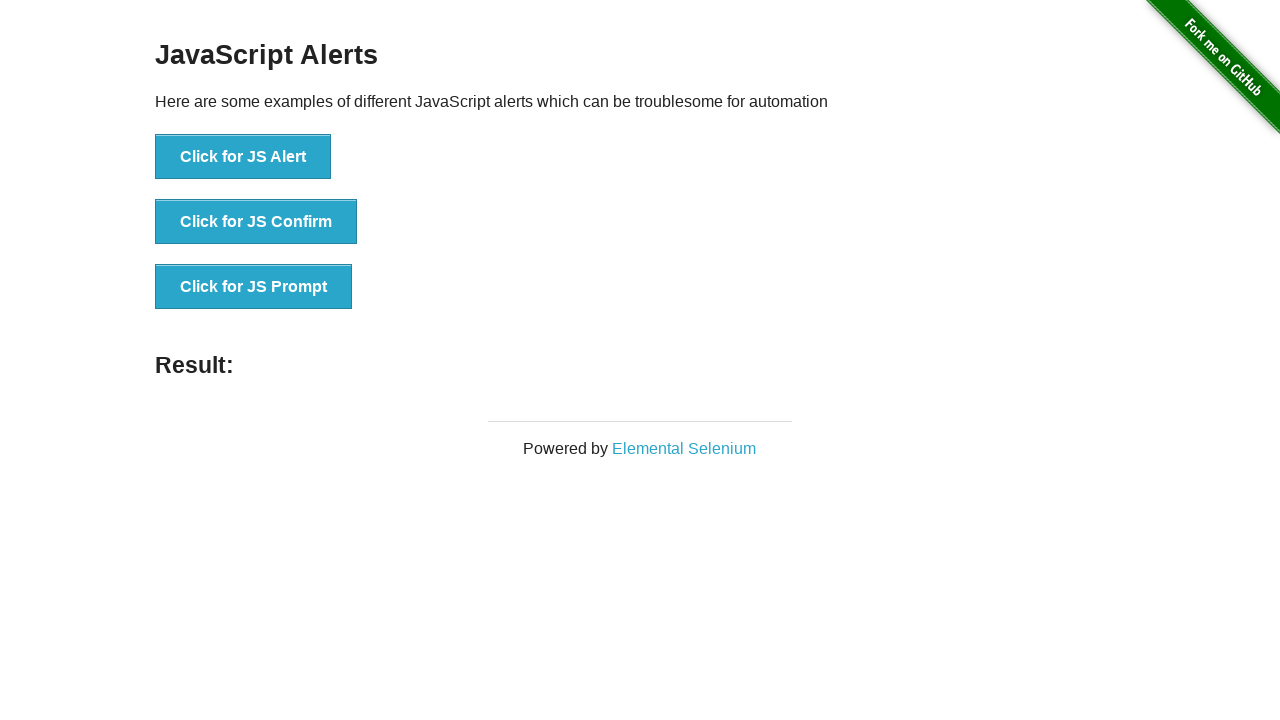

Clicked button to trigger JavaScript confirm dialog at (256, 222) on //button[@onclick="jsConfirm()"]
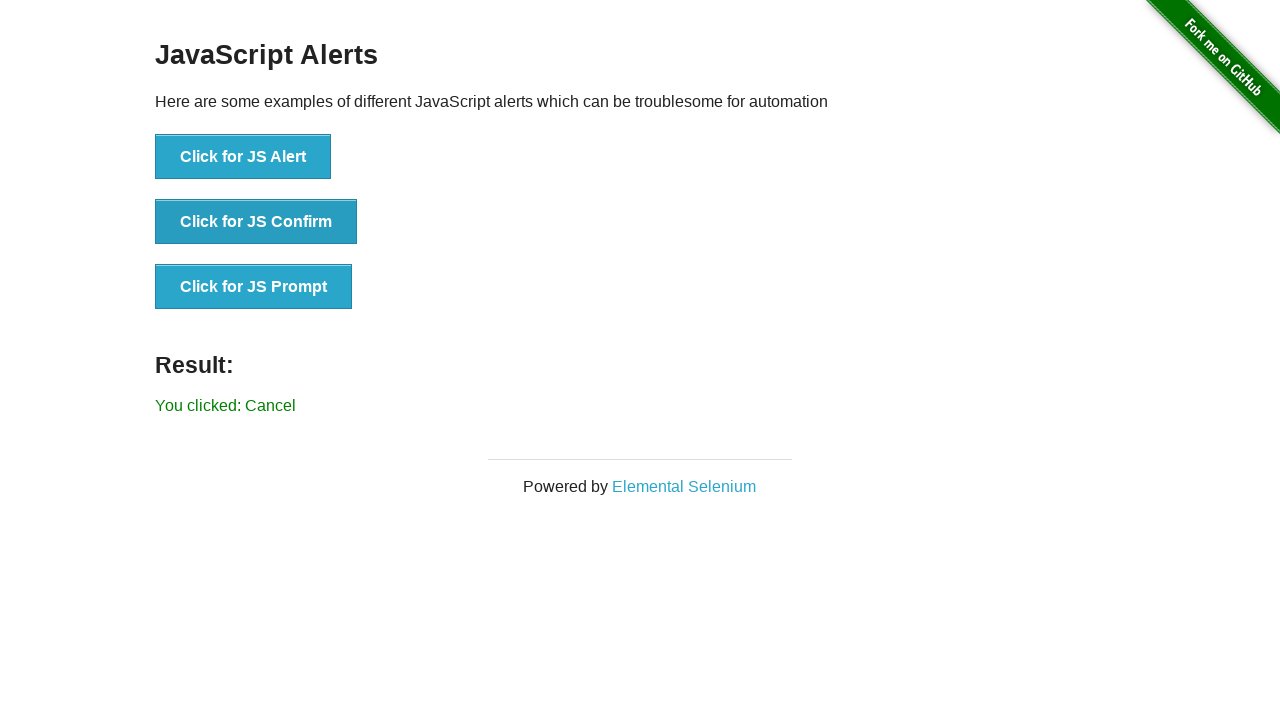

Set up dialog handler to dismiss confirm dialog
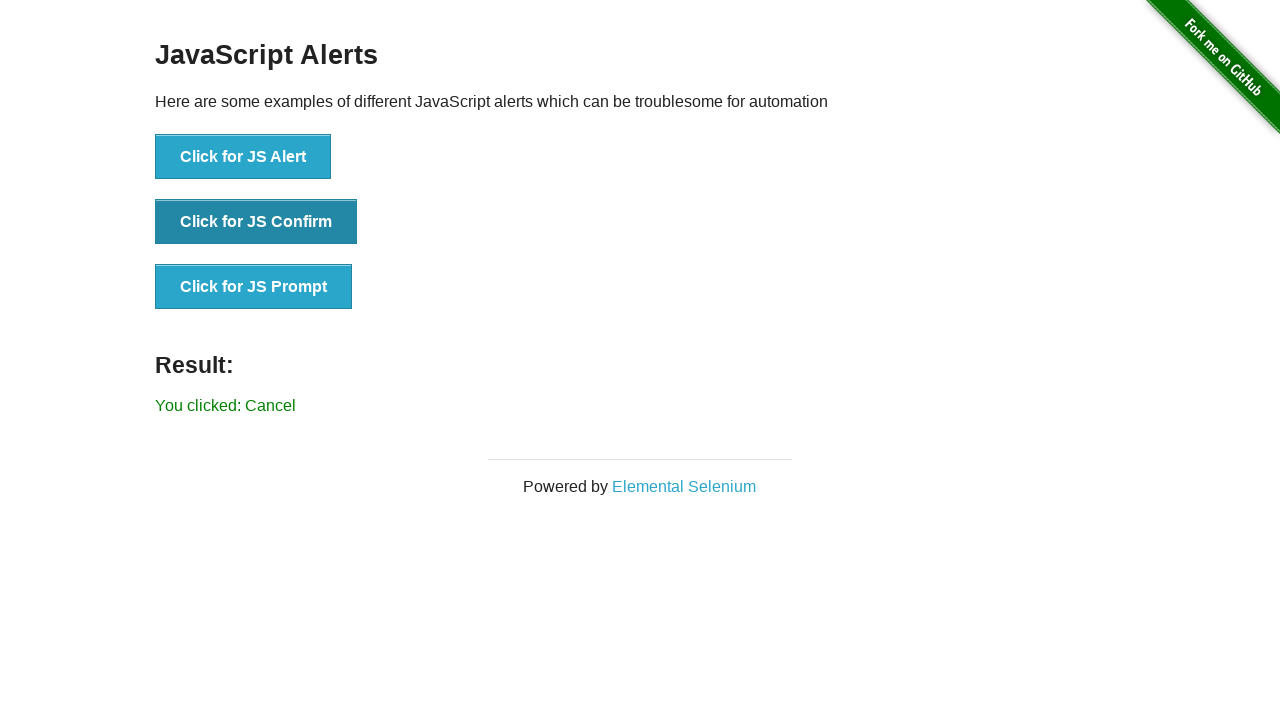

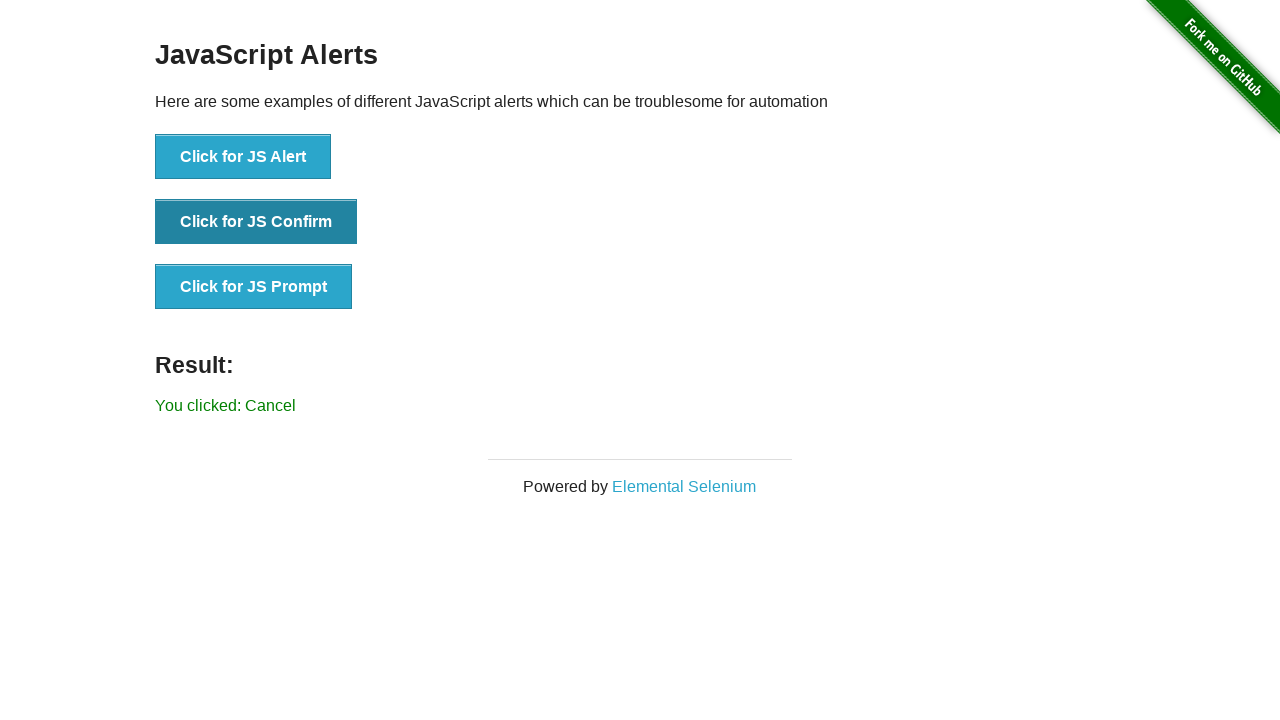